Tests that product elements are displayed on the demoblaze homepage by waiting for the product grid to load and verifying multiple product links exist

Starting URL: https://www.demoblaze.com/

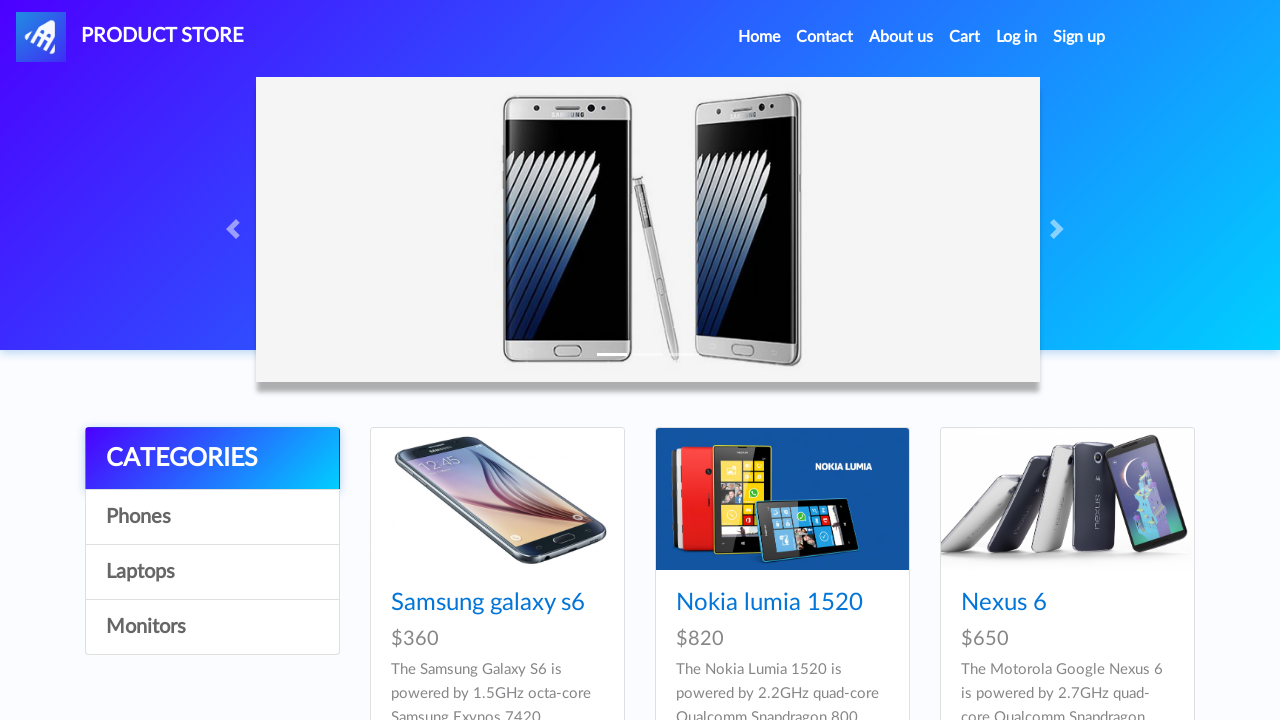

Waited for product grid to load by locating product links
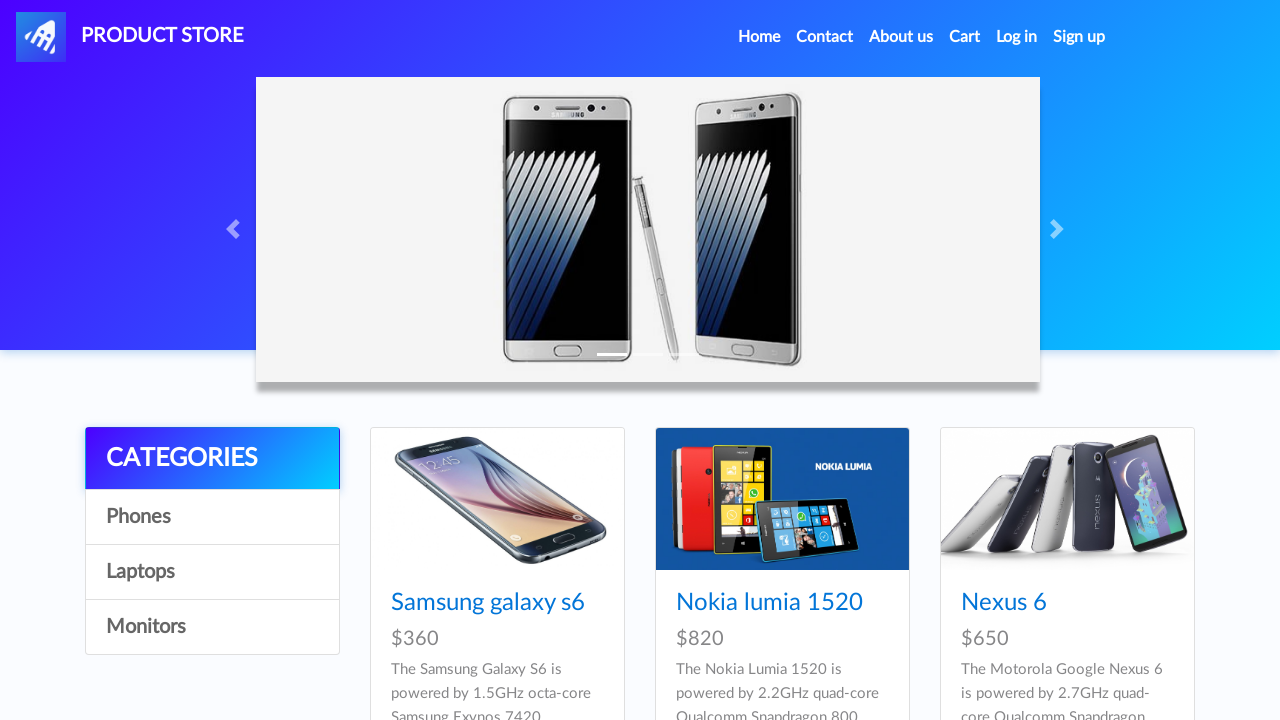

Located all product link elements on the page
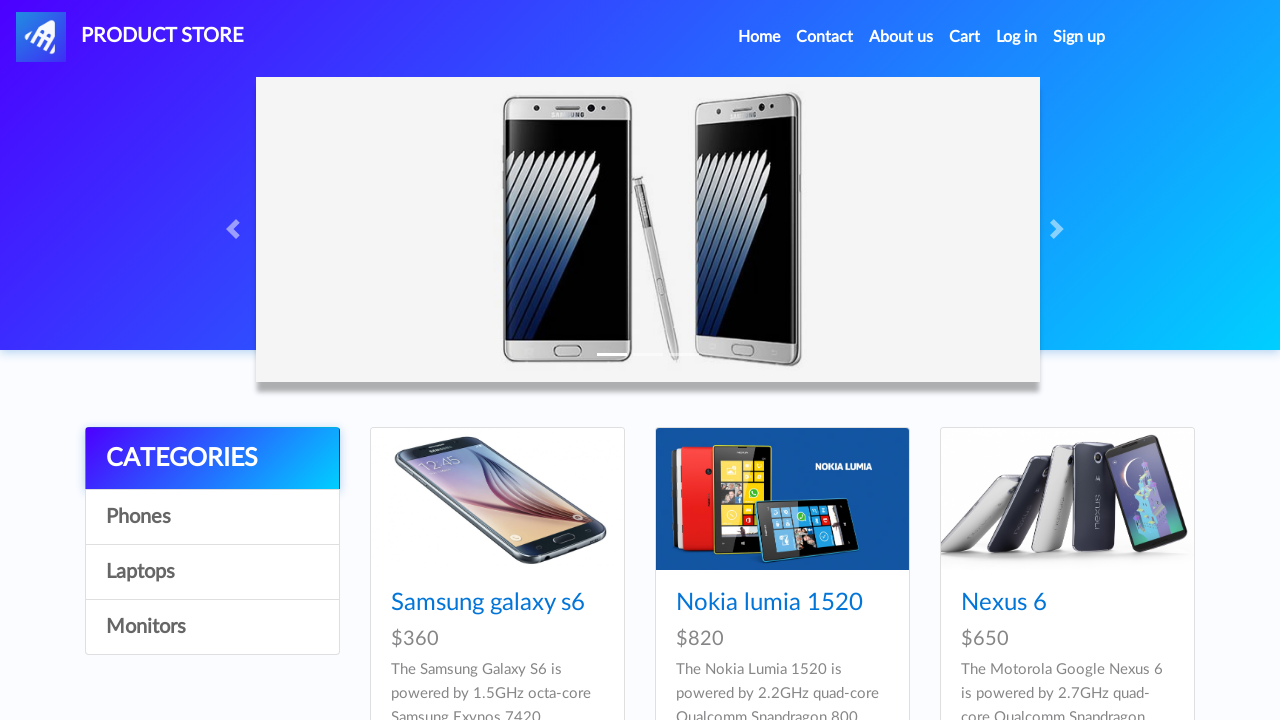

Counted 9 product elements on the page
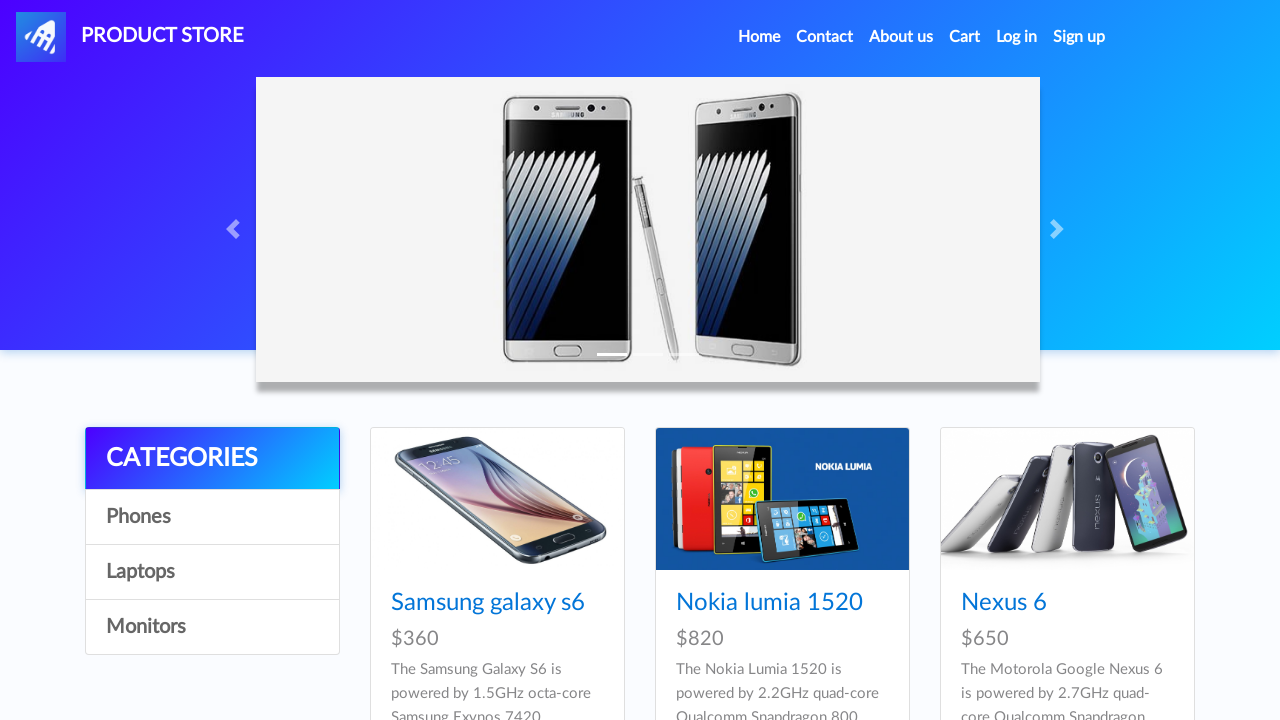

Assertion passed: Multiple products are displayed on the demoblaze homepage
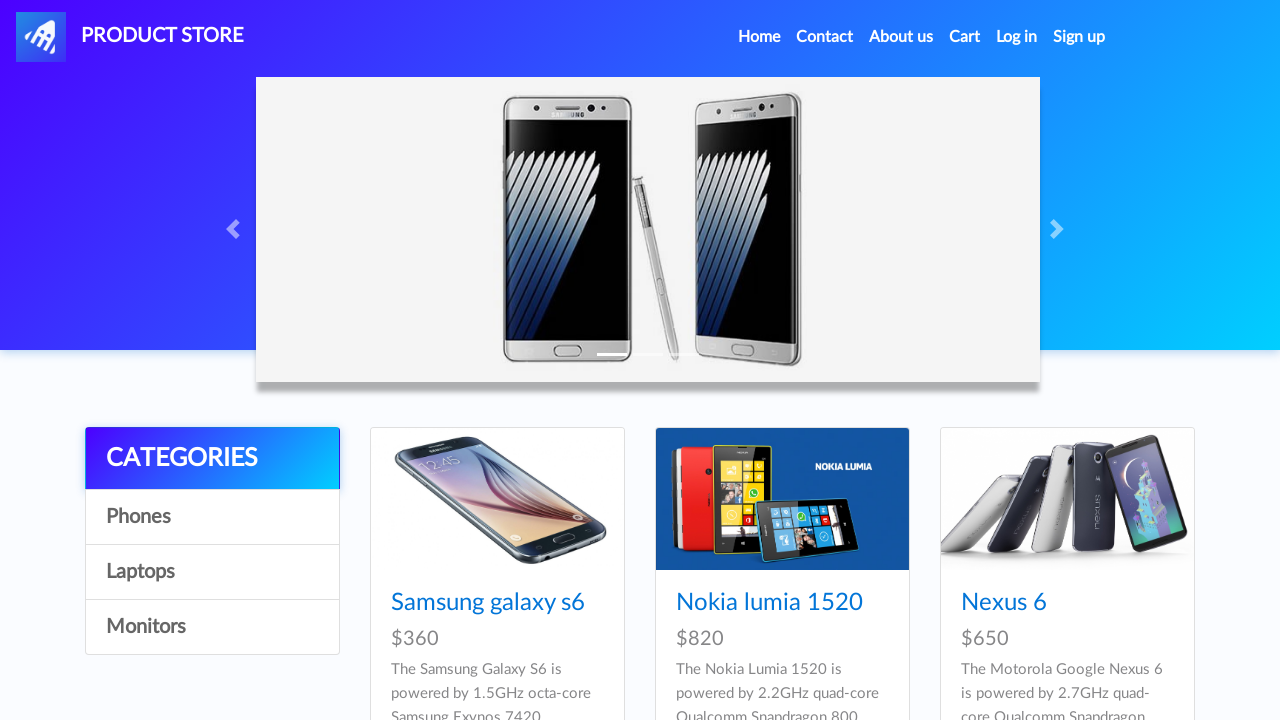

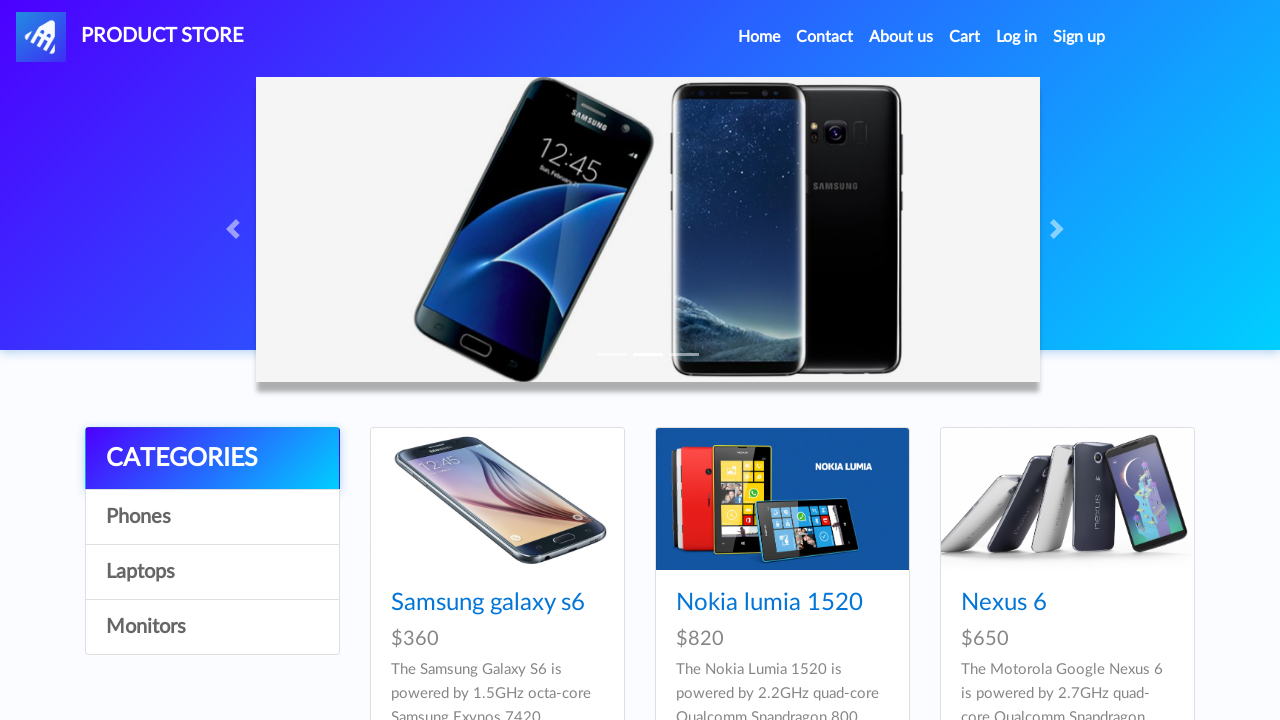